Tests hover functionality by clicking the Hovers link, hovering over a figure element, and verifying that hover text appears.

Starting URL: https://the-internet.herokuapp.com/

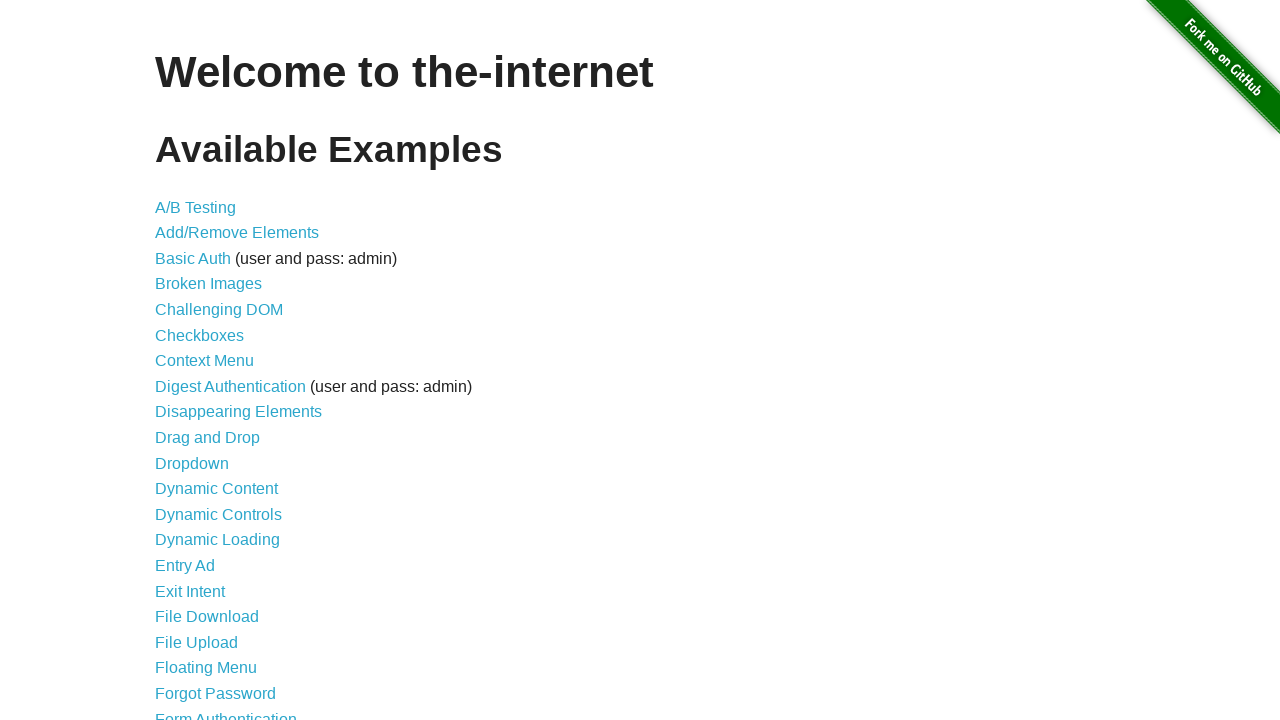

Clicked on Hovers link at (180, 360) on text=Hovers
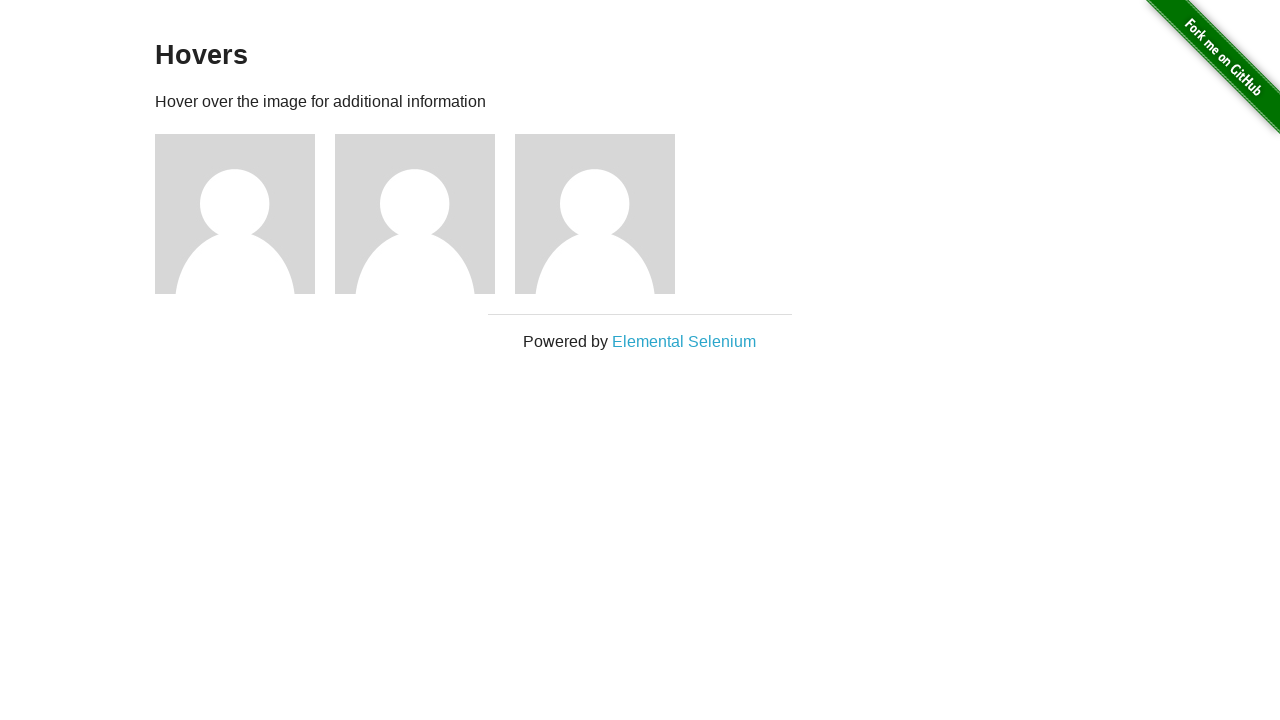

Figure elements loaded
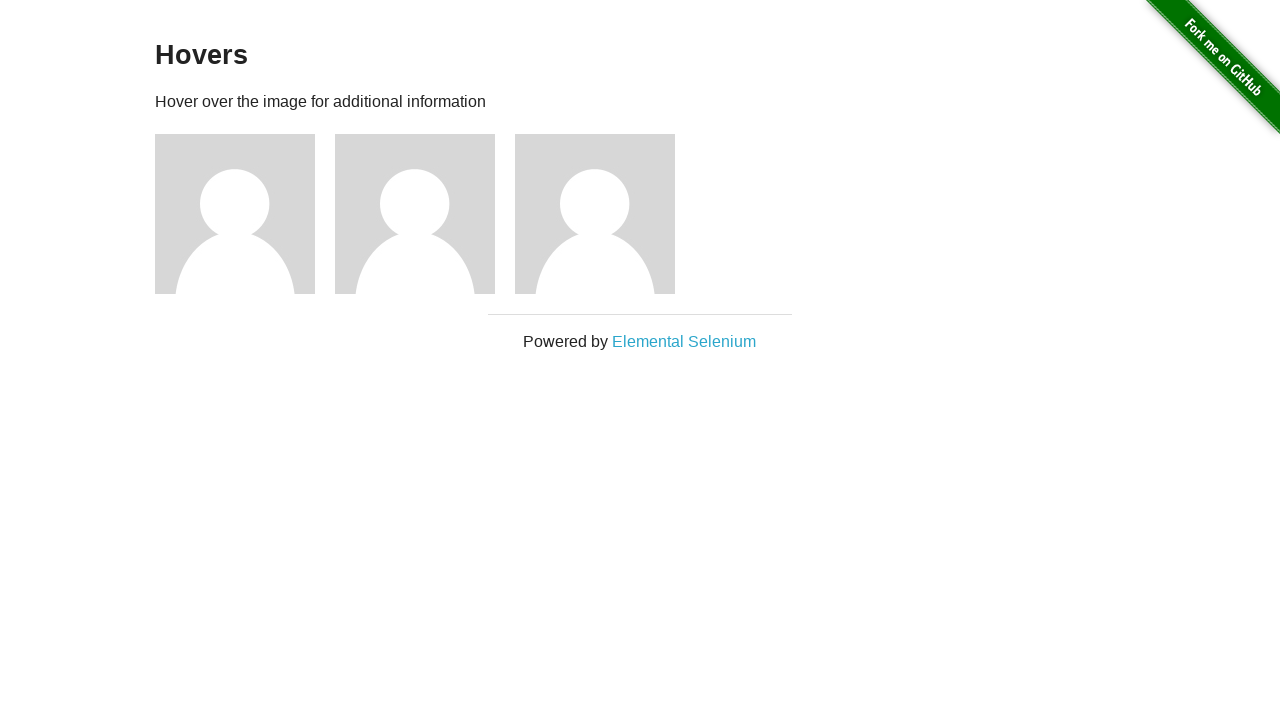

Hovered over the first figure element at (245, 214) on .figure >> nth=0
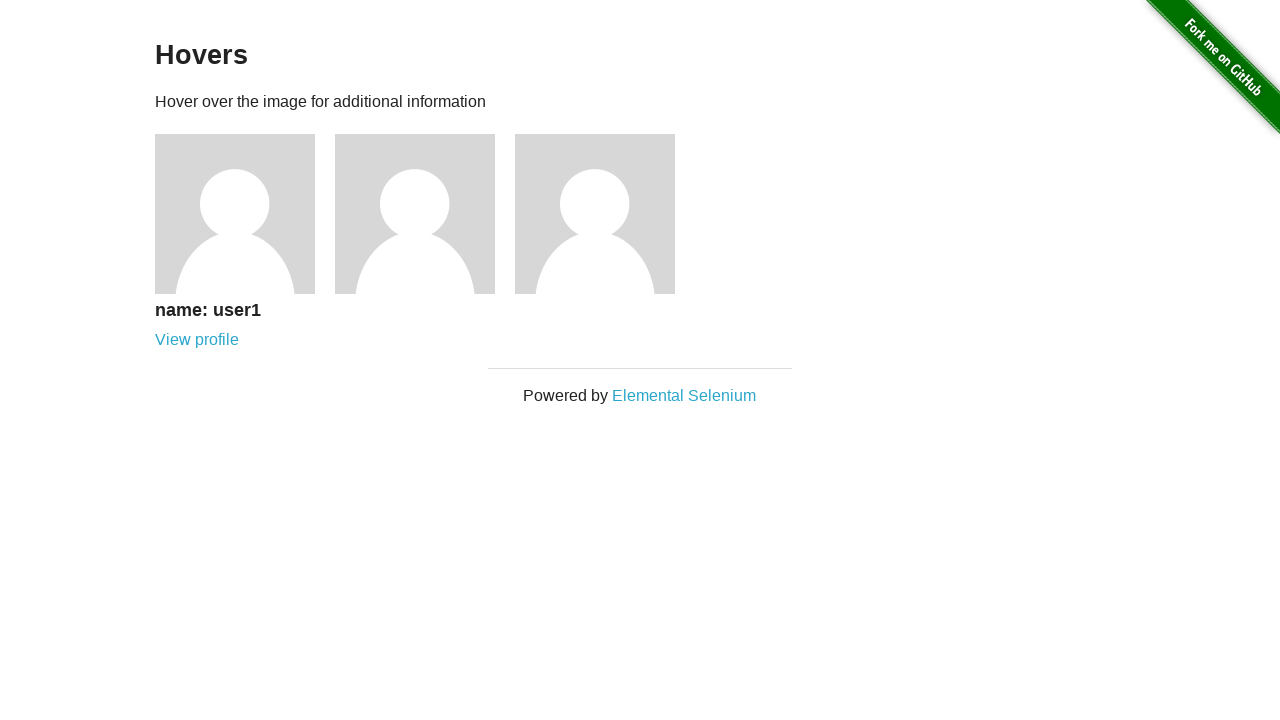

Verified hover text (figcaption) is visible and not empty
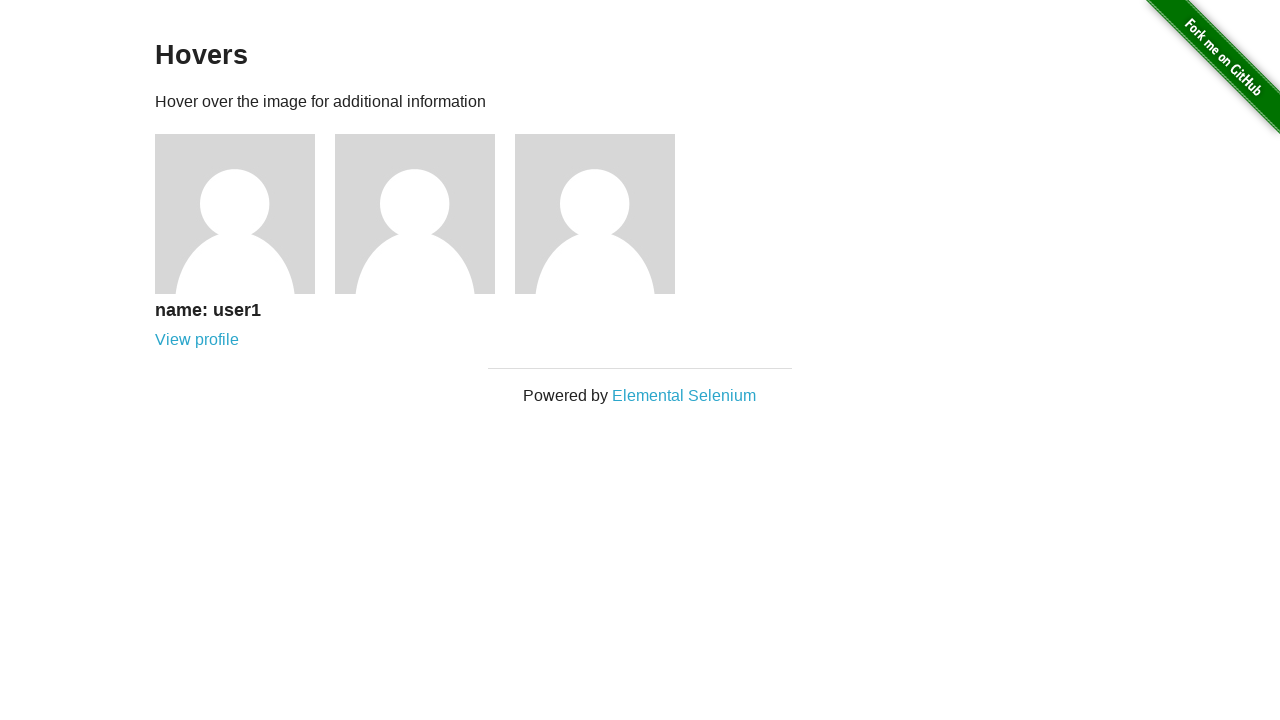

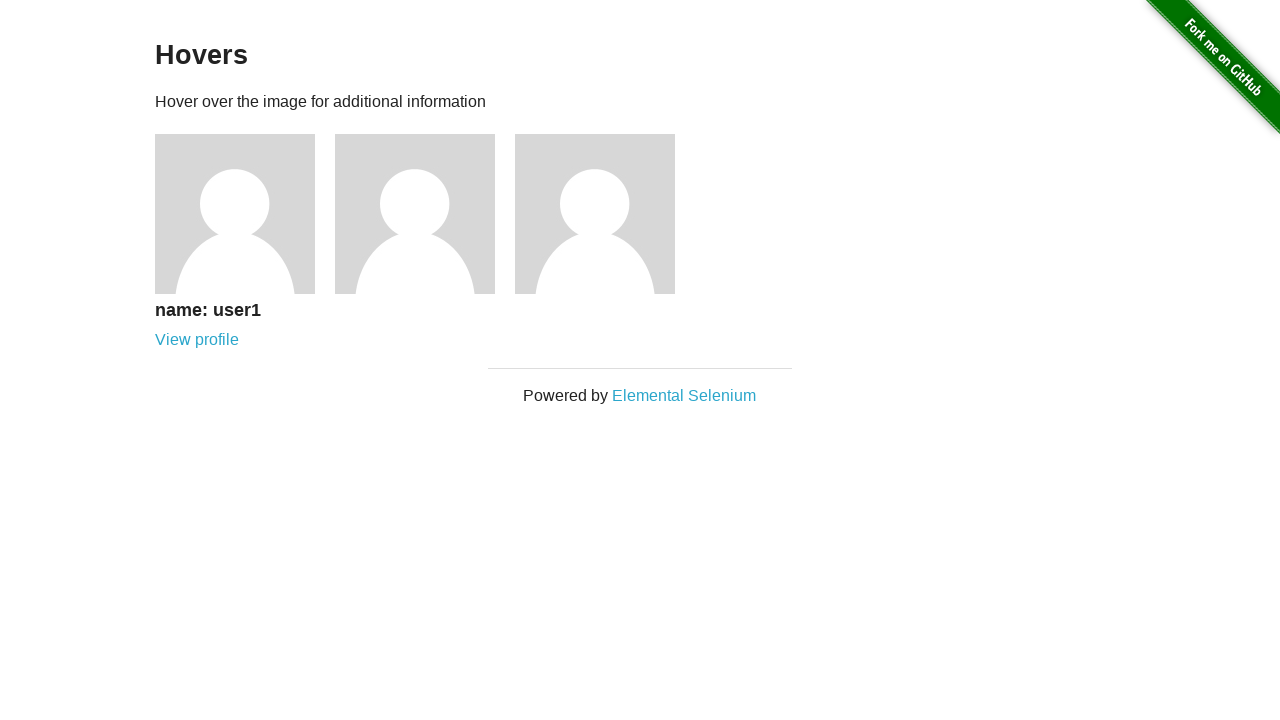